Verifies that clicking a checkbox correctly updates its state to checked

Starting URL: https://testautomationpractice.blogspot.com/

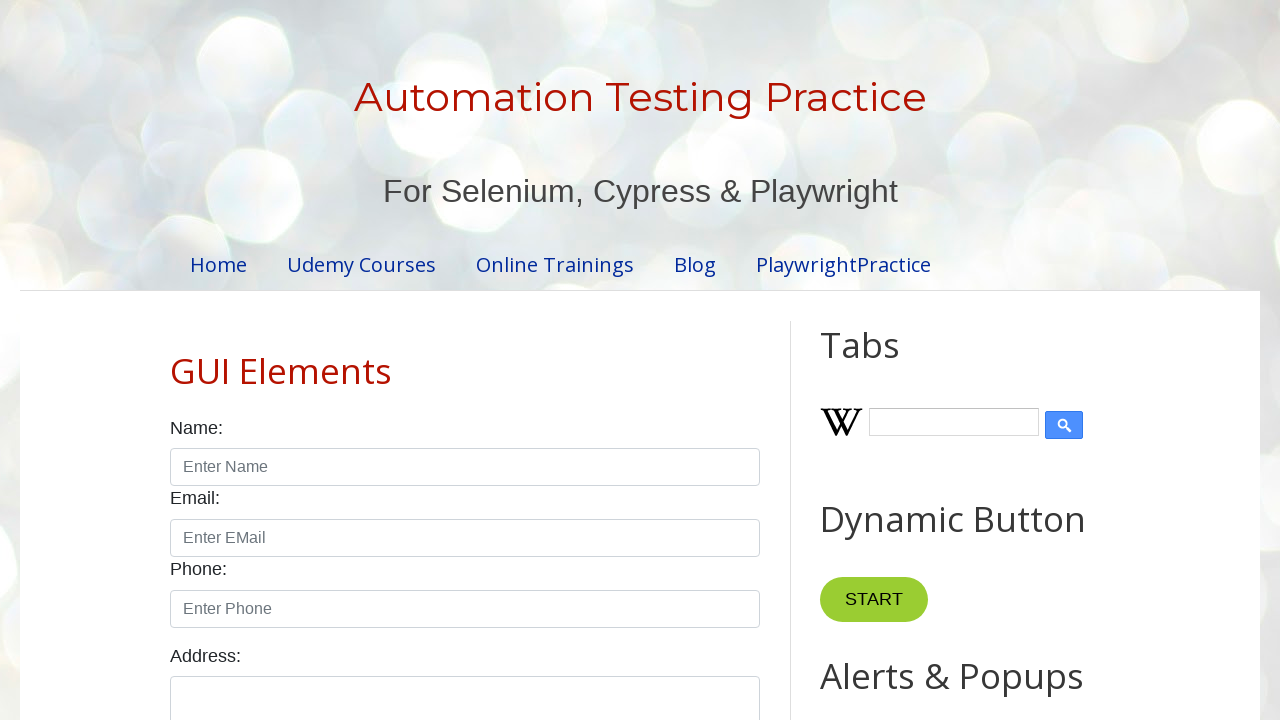

Navigated to test automation practice website
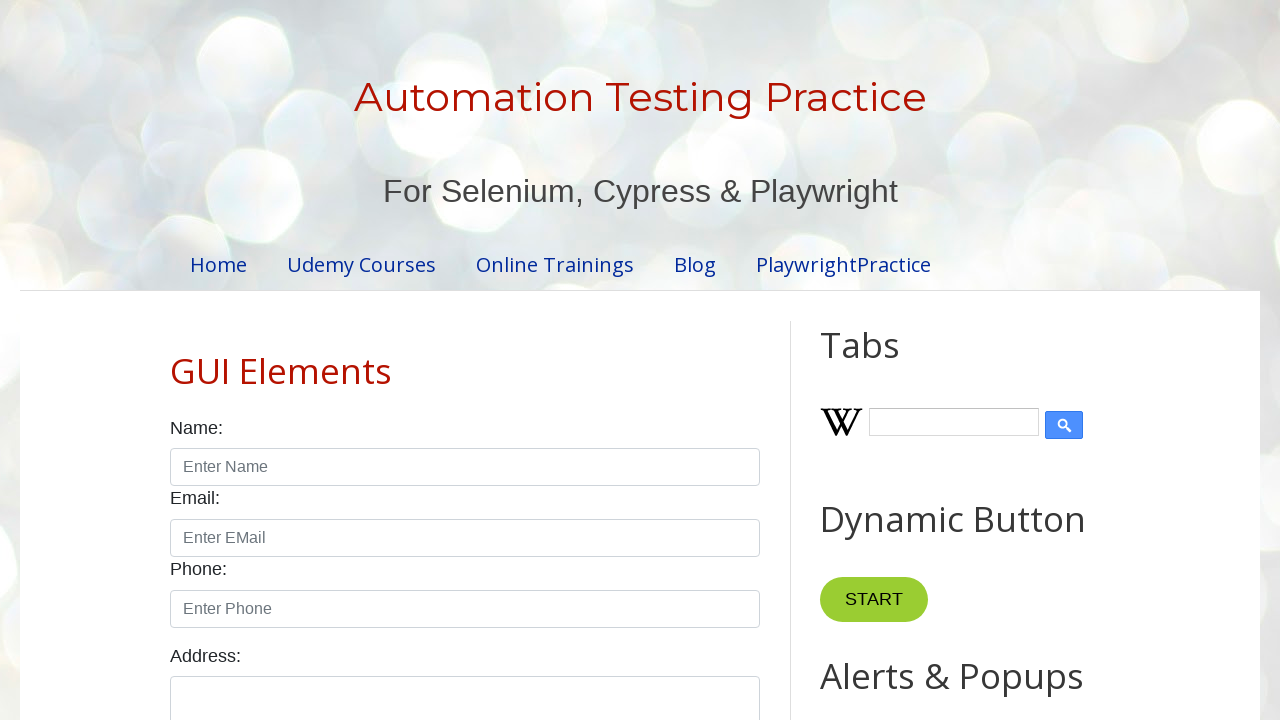

Clicked the Monday checkbox at (272, 360) on #monday
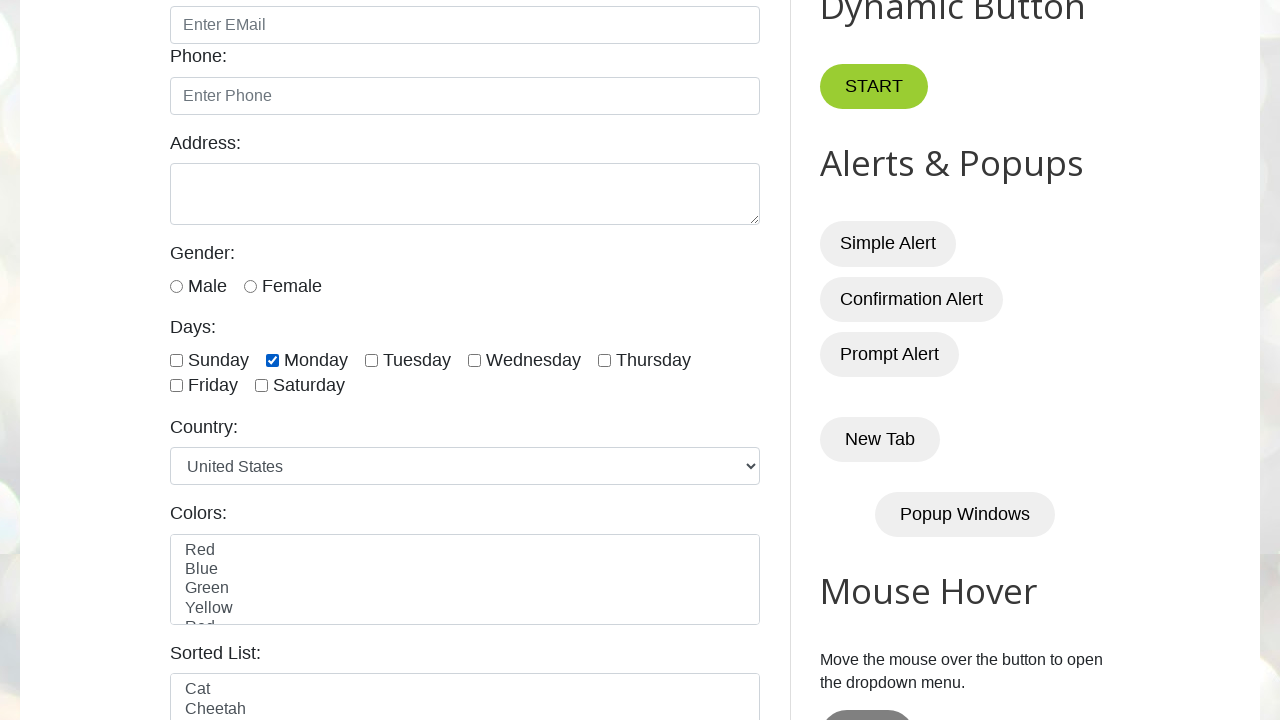

Verified that Monday checkbox is now checked
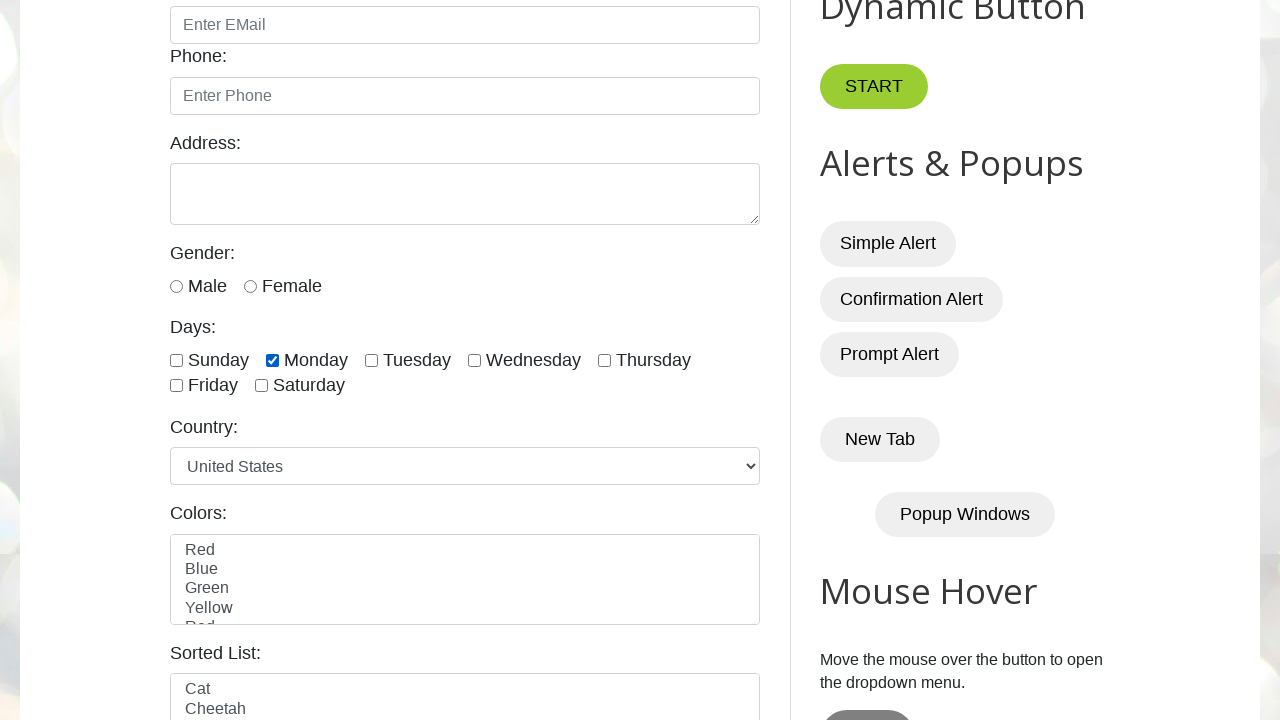

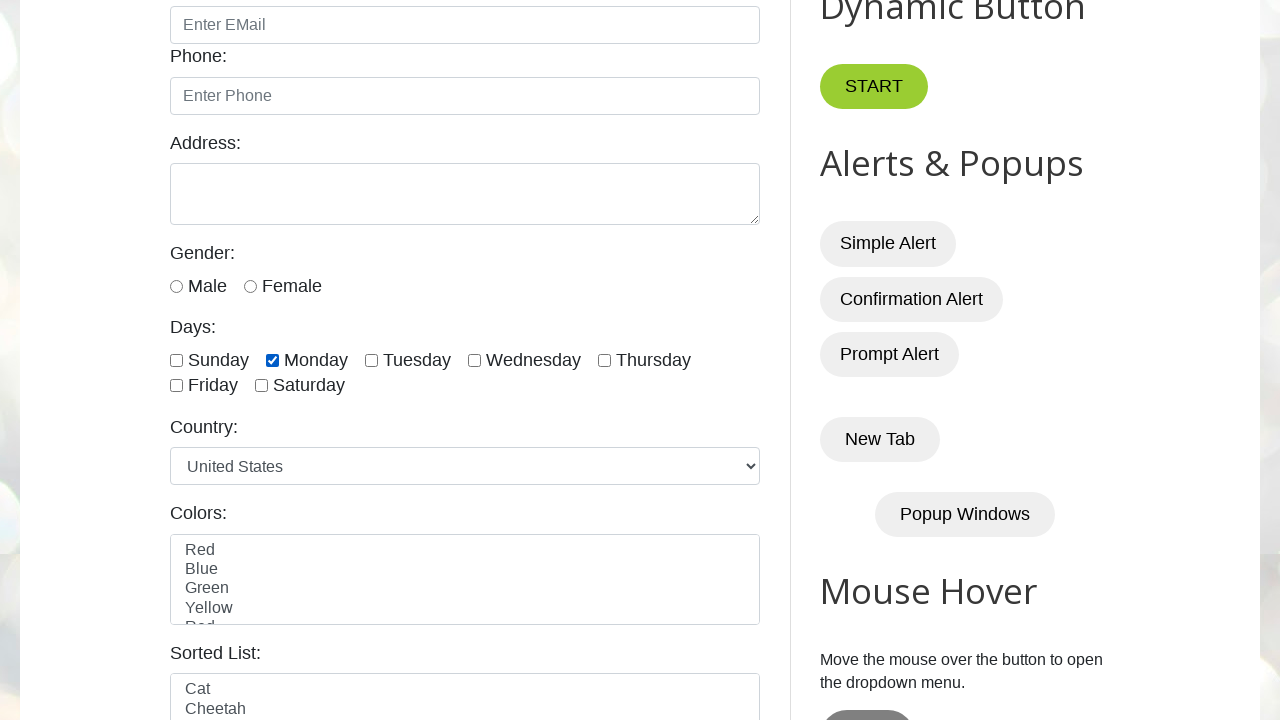